Tests the search functionality by navigating to the search page, entering a programming language name "python", and verifying that search results contain the searched term.

Starting URL: https://www.99-bottles-of-beer.net/

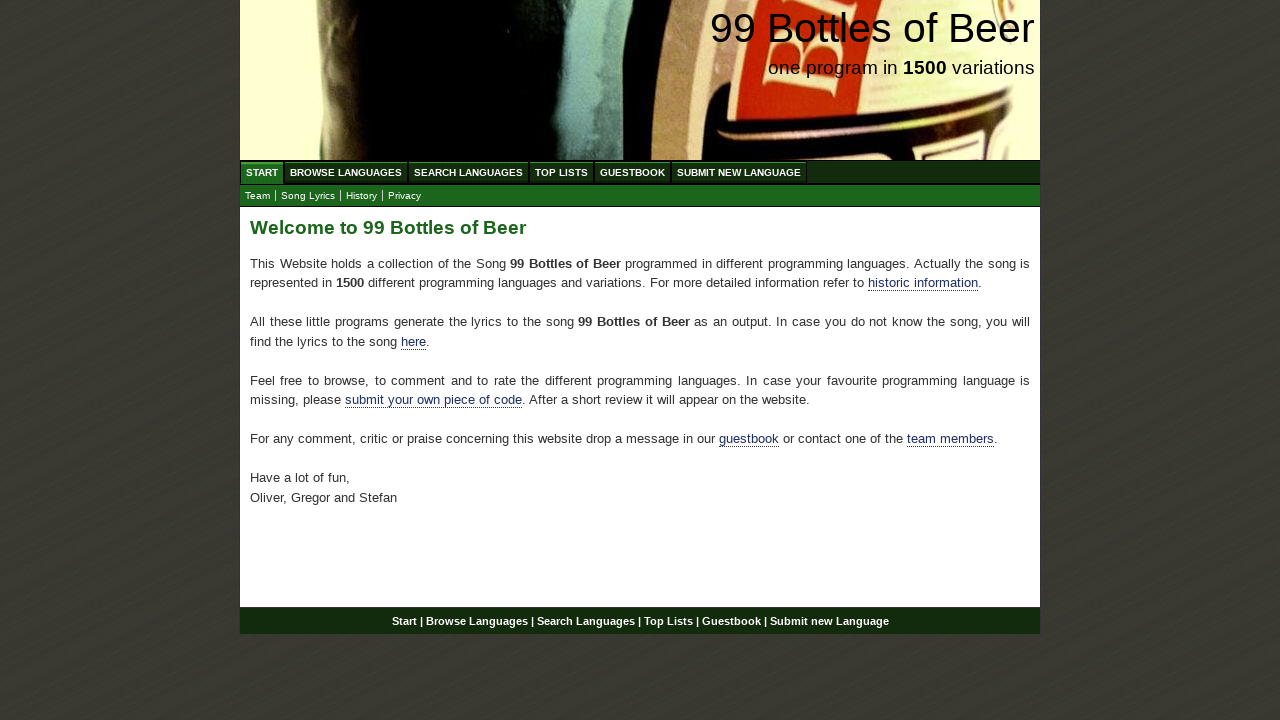

Clicked on Search Languages menu at (468, 172) on xpath=//ul[@id='menu']/li/a[@href='/search.html']
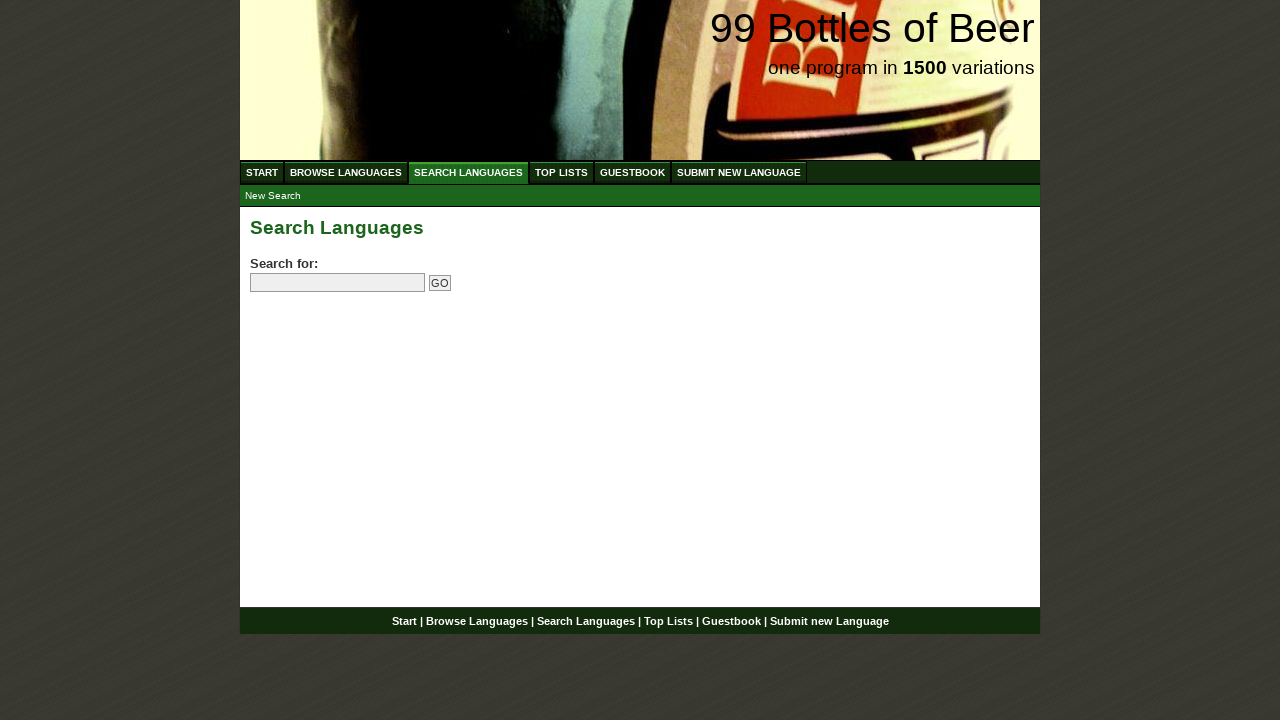

Clicked on search field at (338, 283) on input[name='search']
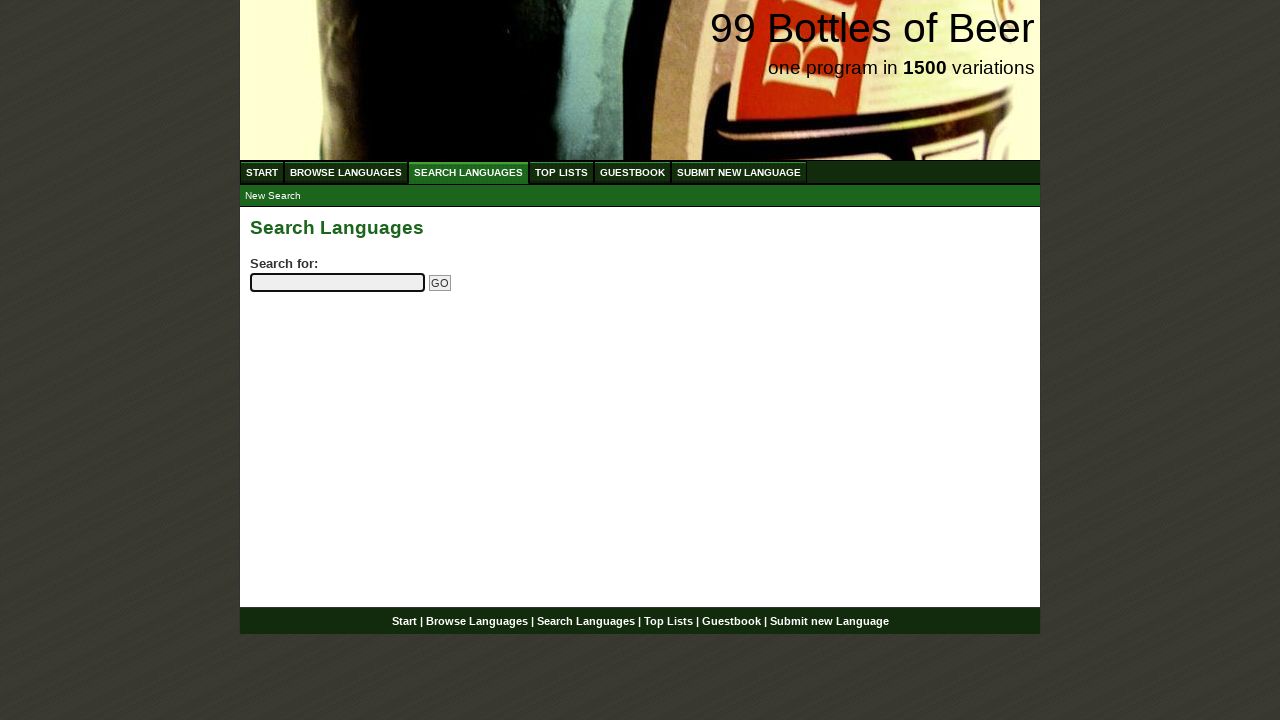

Entered 'python' in search field on input[name='search']
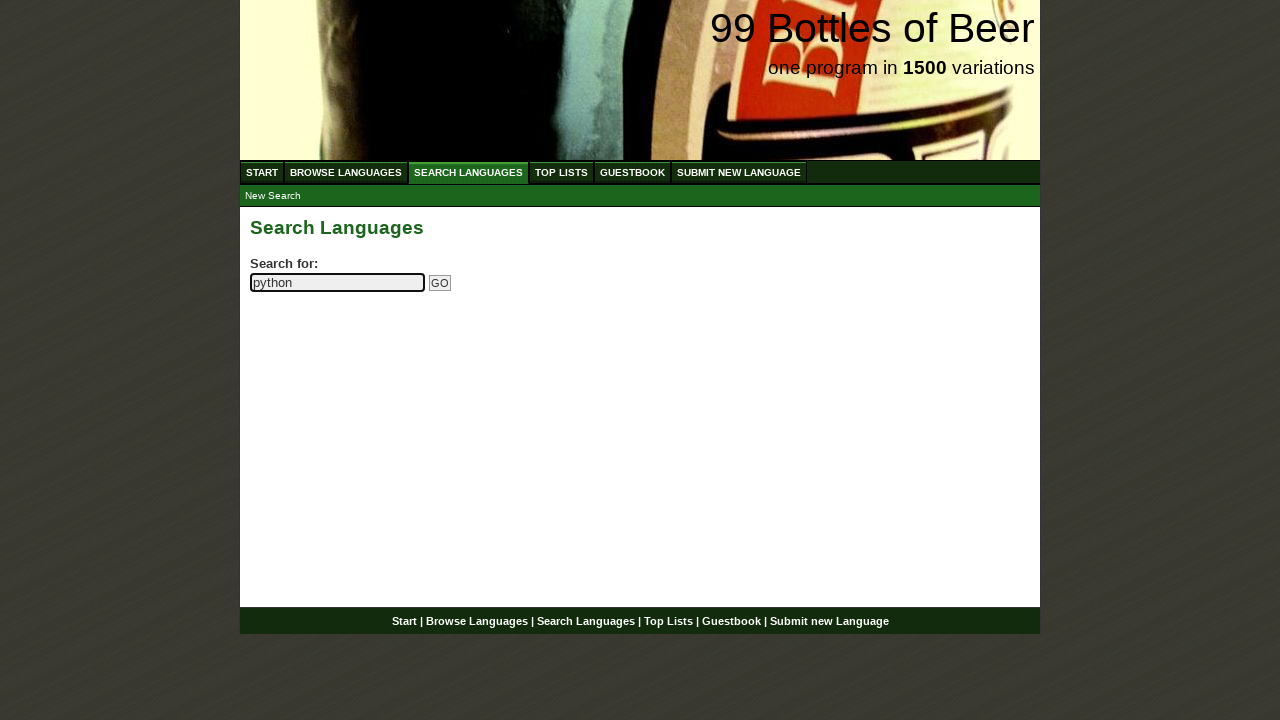

Clicked Go button to submit search at (440, 283) on input[name='submitsearch']
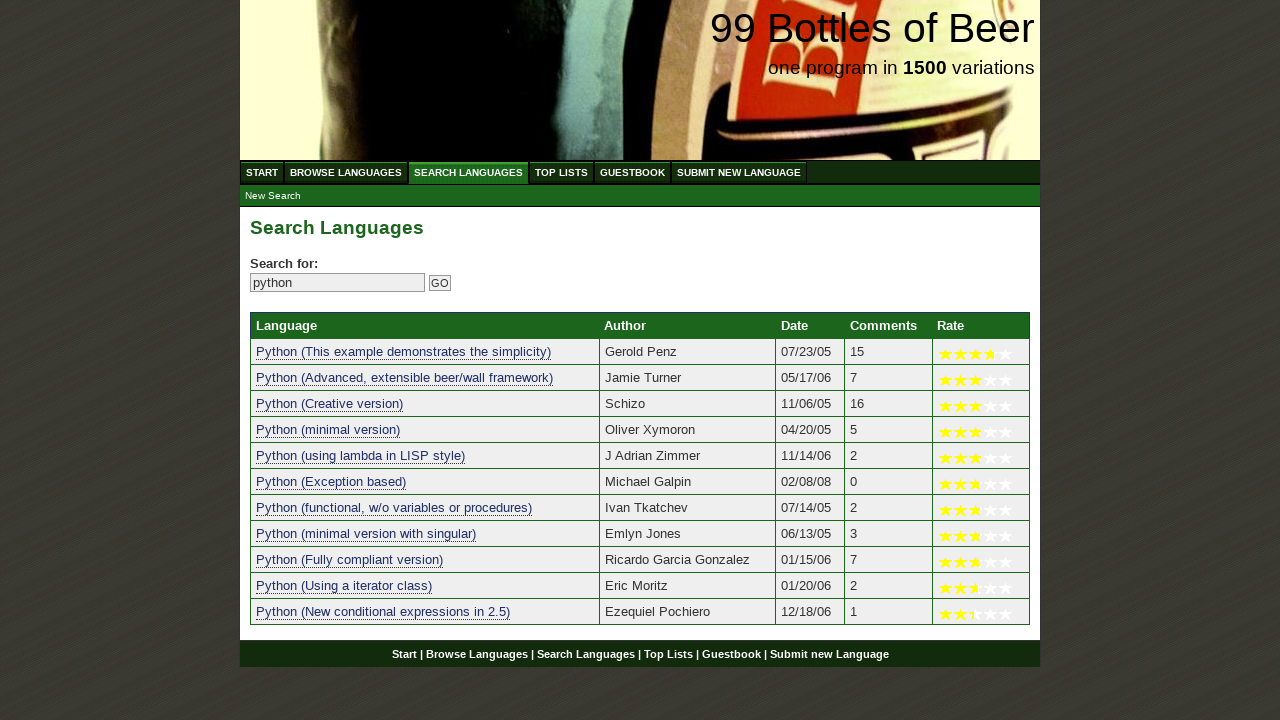

Search results table loaded with matching languages
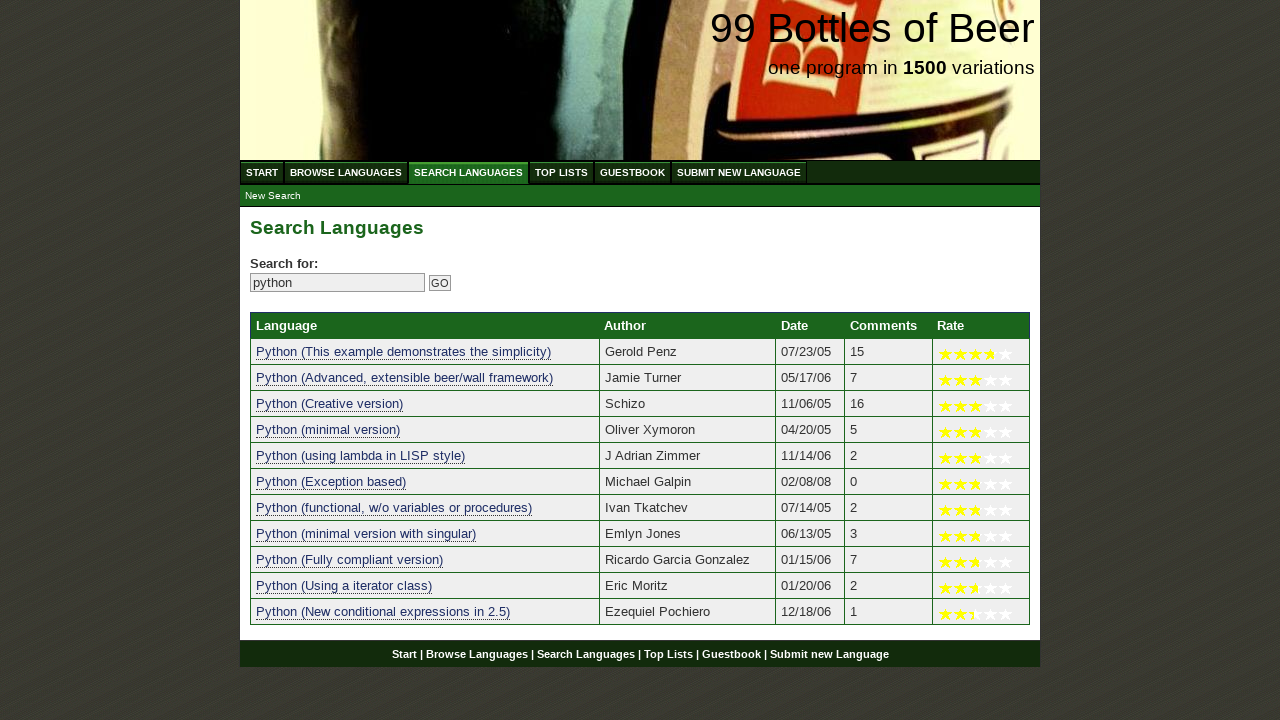

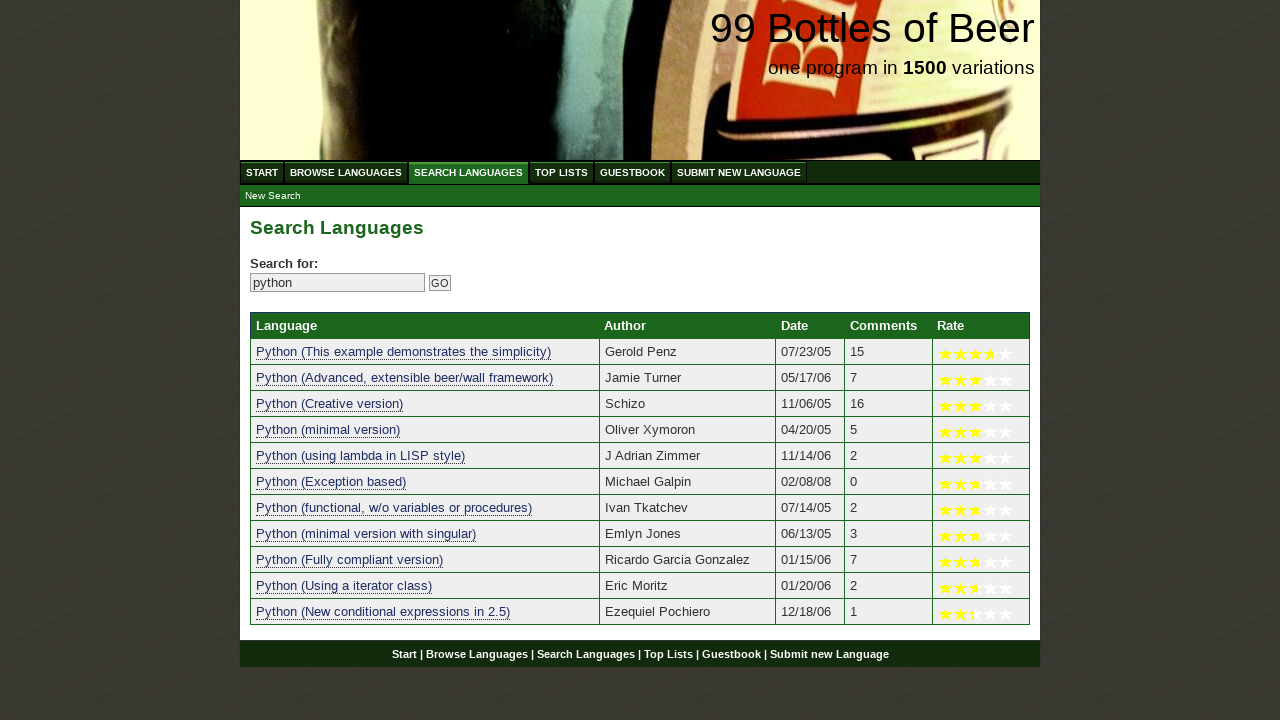